Tests a slow calculator web application by setting a delay value and performing a calculation by clicking number and operator buttons

Starting URL: https://bonigarcia.dev/selenium-webdriver-java/slow-calculator.html

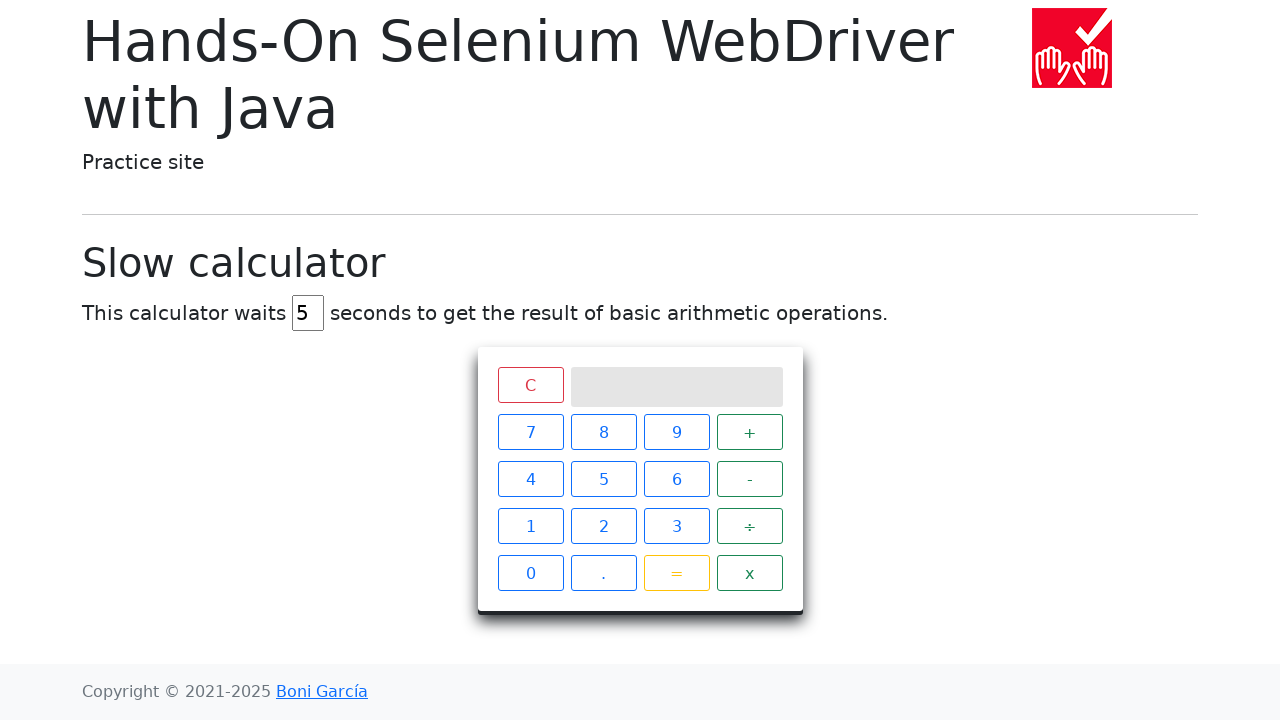

Cleared the delay input field on #delay
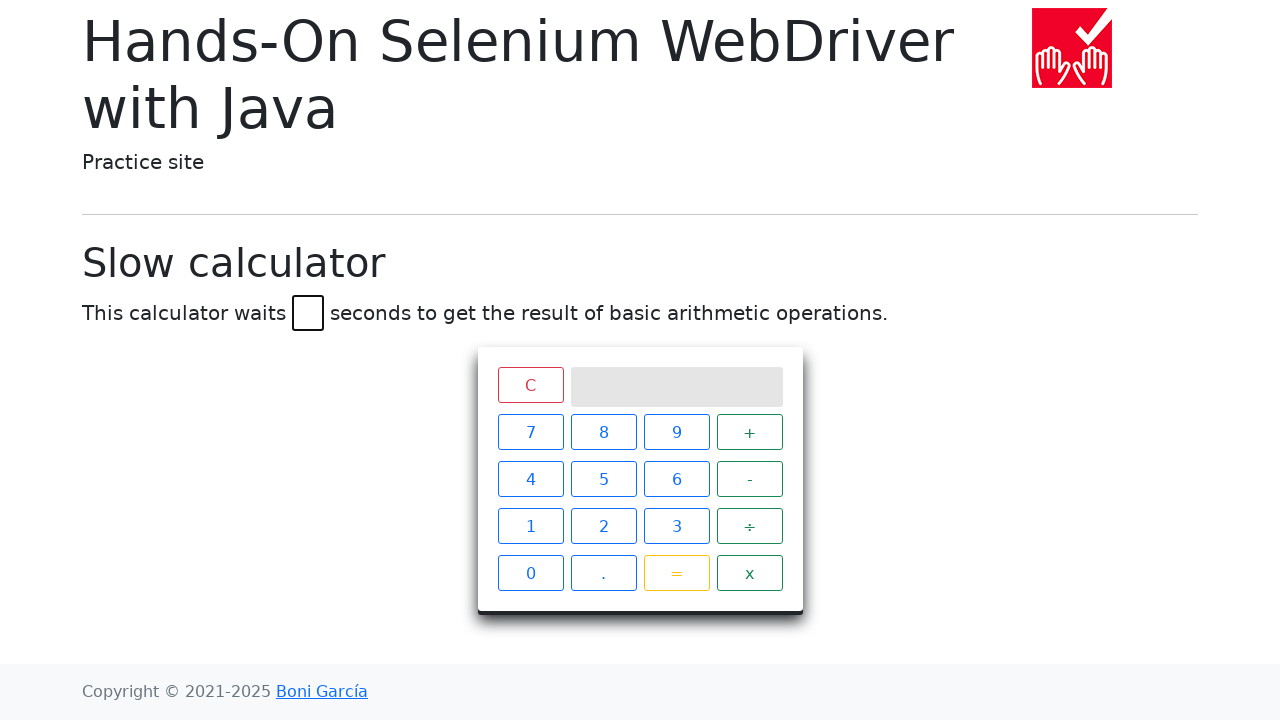

Set delay to 45 seconds on #delay
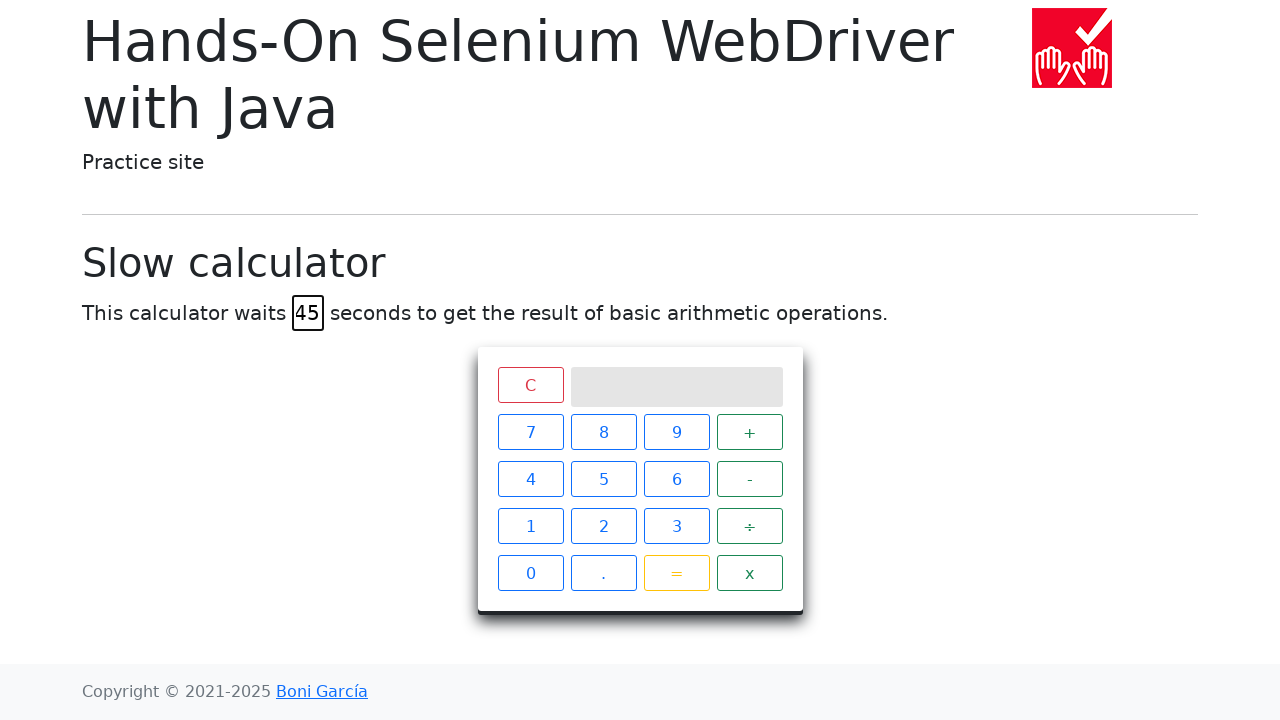

Clicked first number button (7) at (530, 432) on #calculator > div.keys > span:nth-child(1)
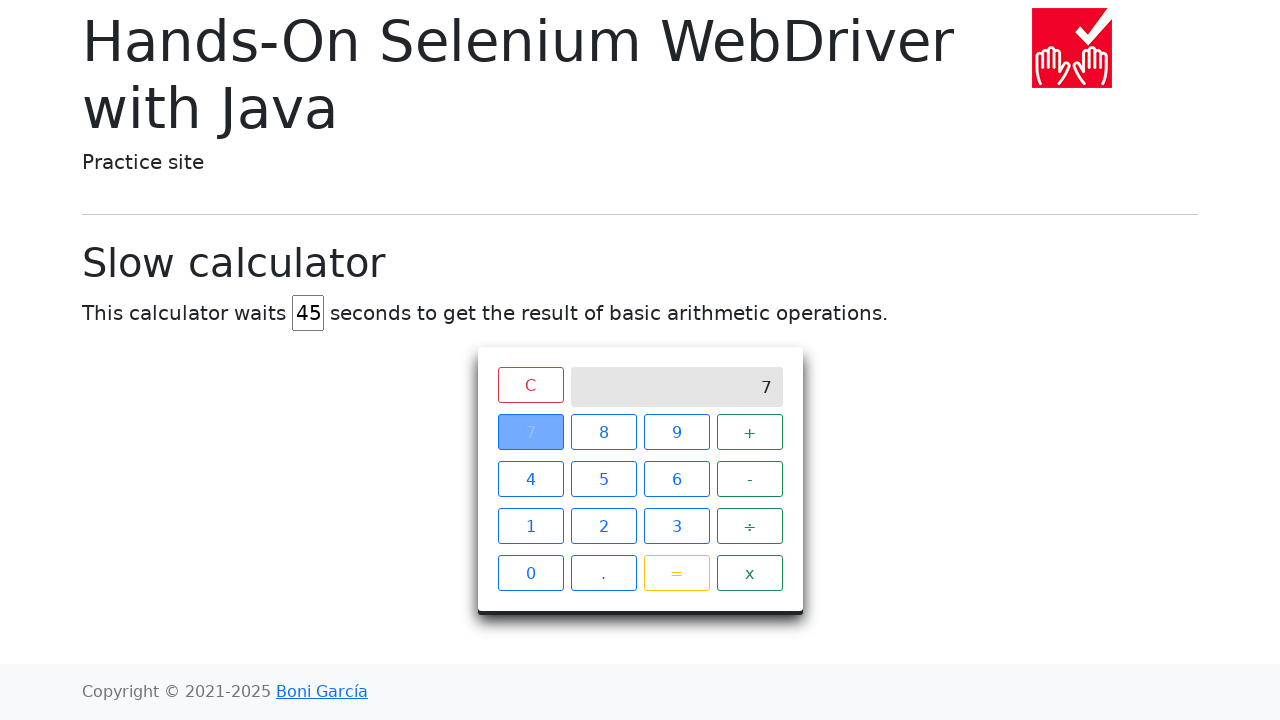

Clicked operator button (addition) at (750, 432) on #calculator > div.keys > span:nth-child(4)
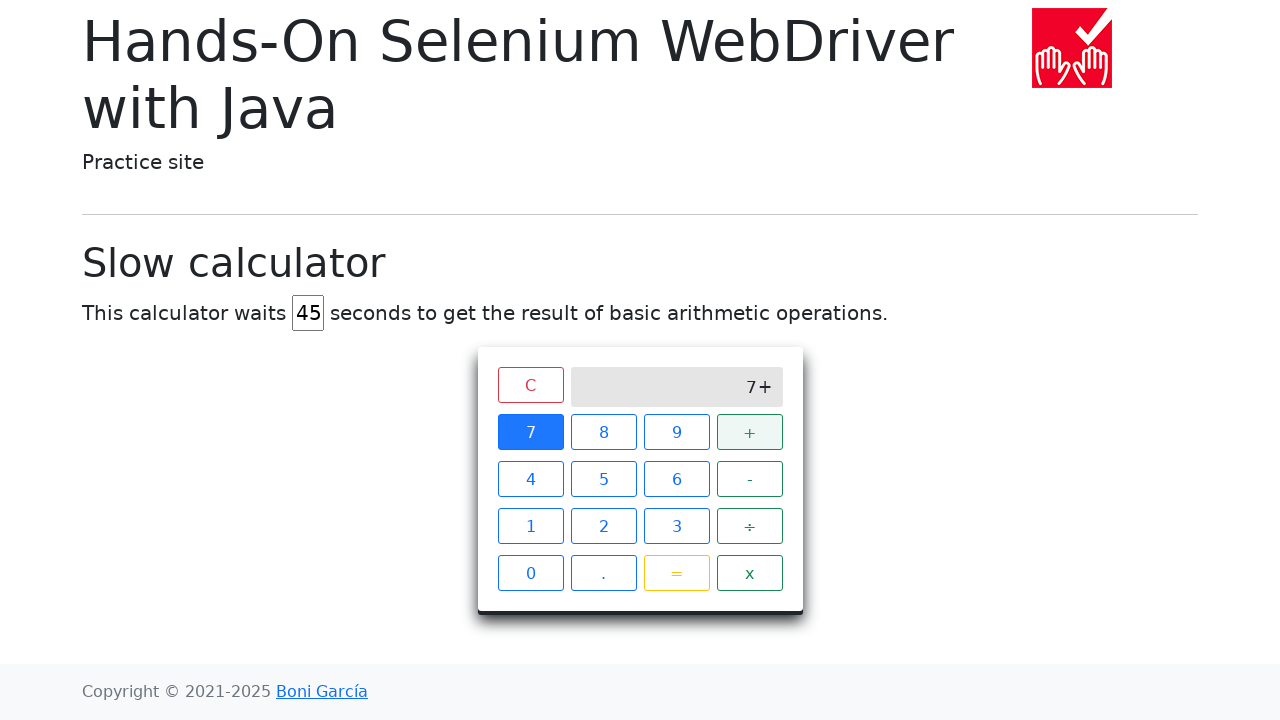

Clicked second number button (8) at (604, 432) on #calculator > div.keys > span:nth-child(2)
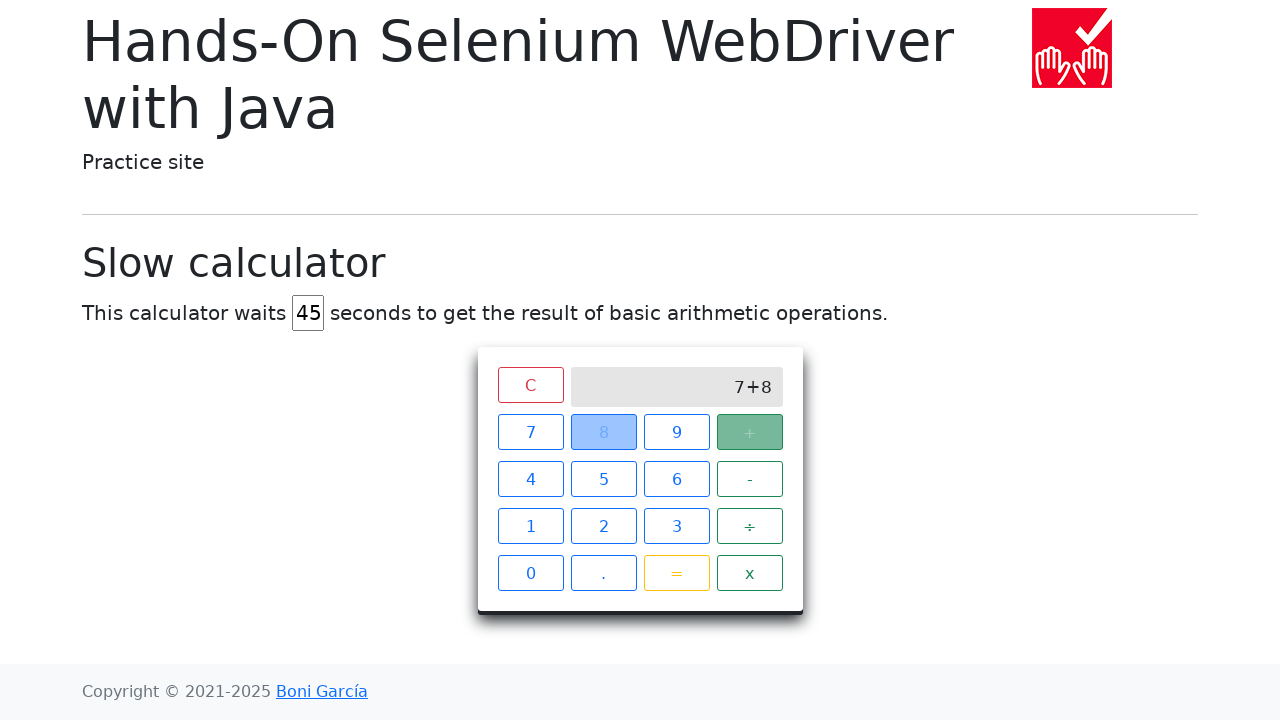

Clicked equals button to perform calculation with 45-second delay at (676, 573) on #calculator > div.keys > span.btn.btn-outline-warning
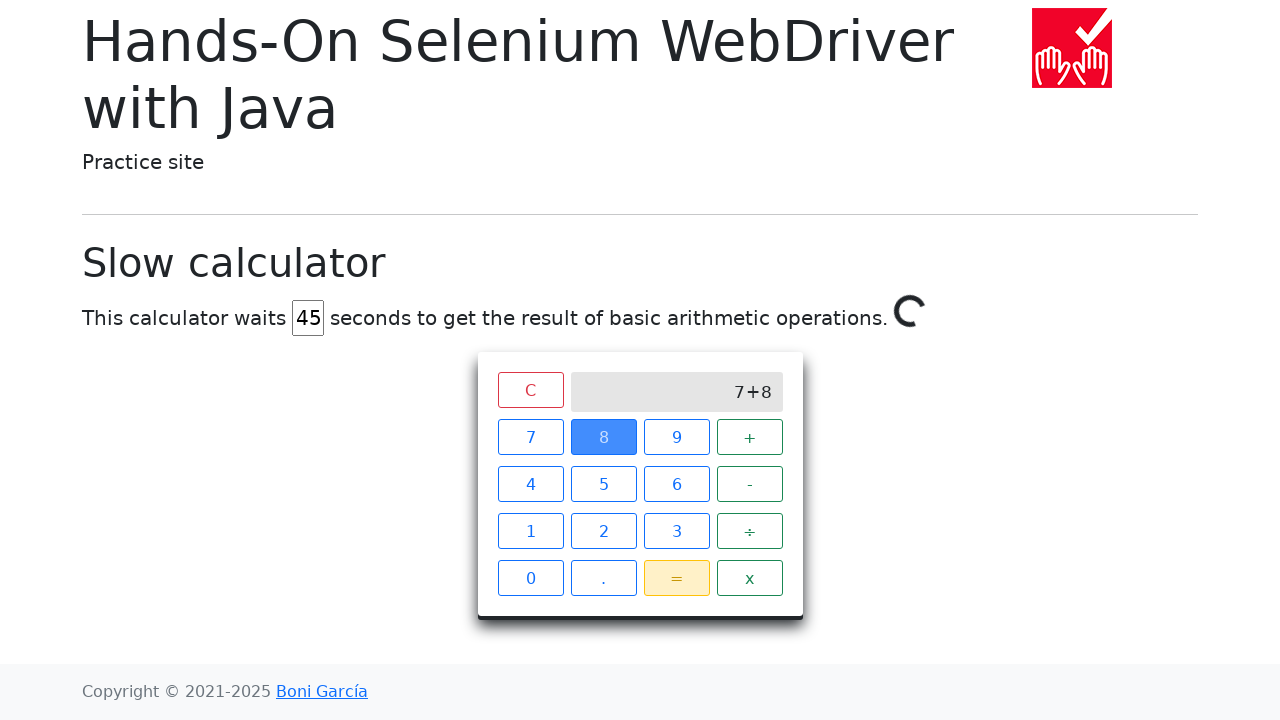

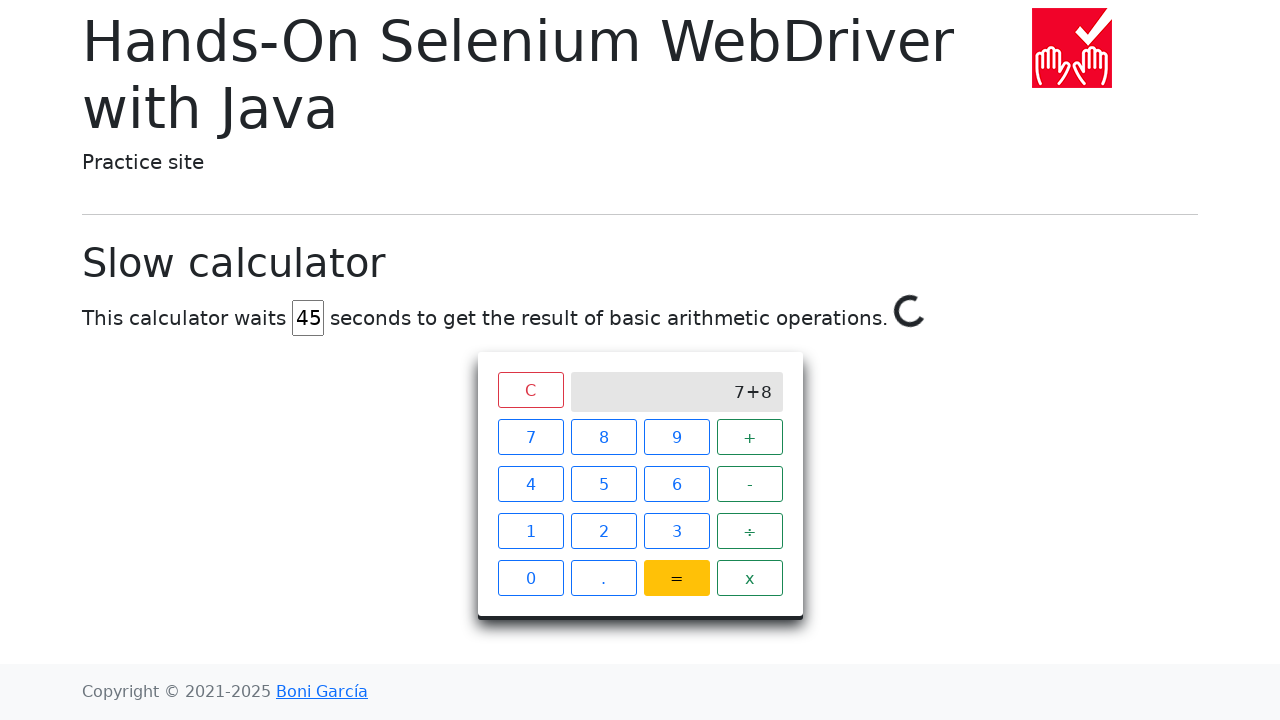